Tests JavaScript prompt alert by clicking the third alert button, entering text, and verifying the result

Starting URL: http://the-internet.herokuapp.com/javascript_alerts

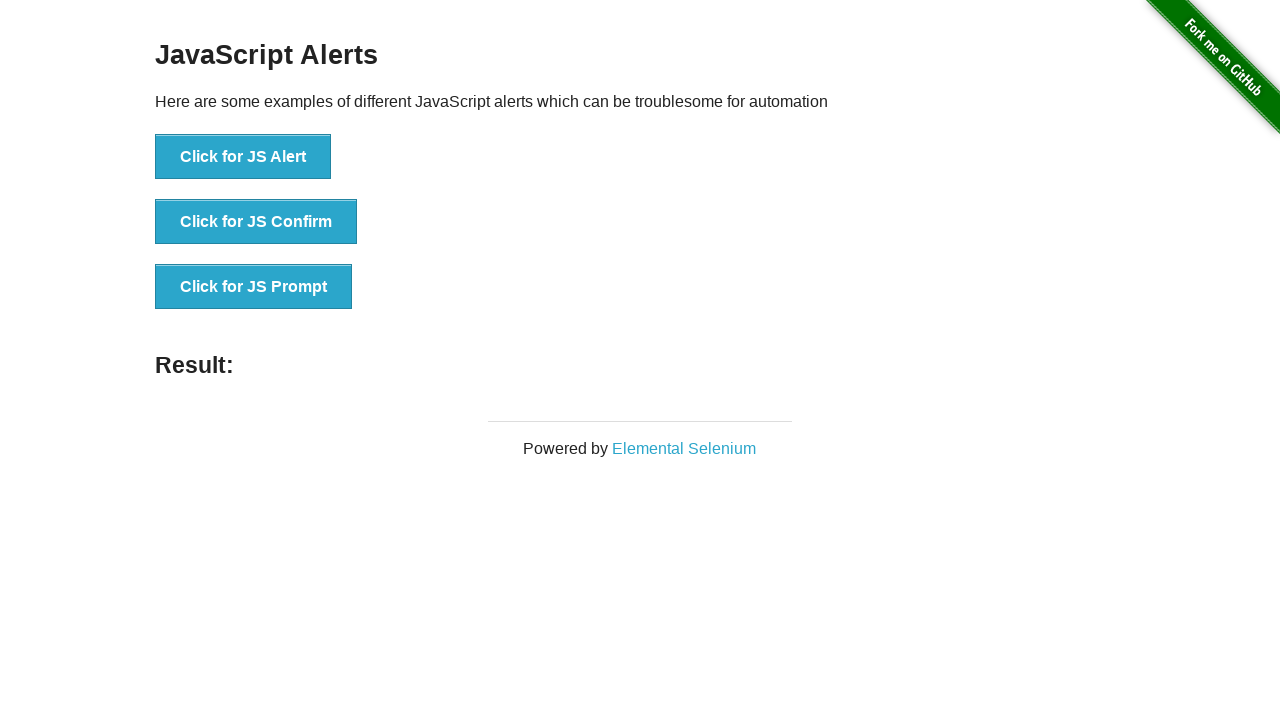

Set up dialog handler to accept prompt with 'Batch9'
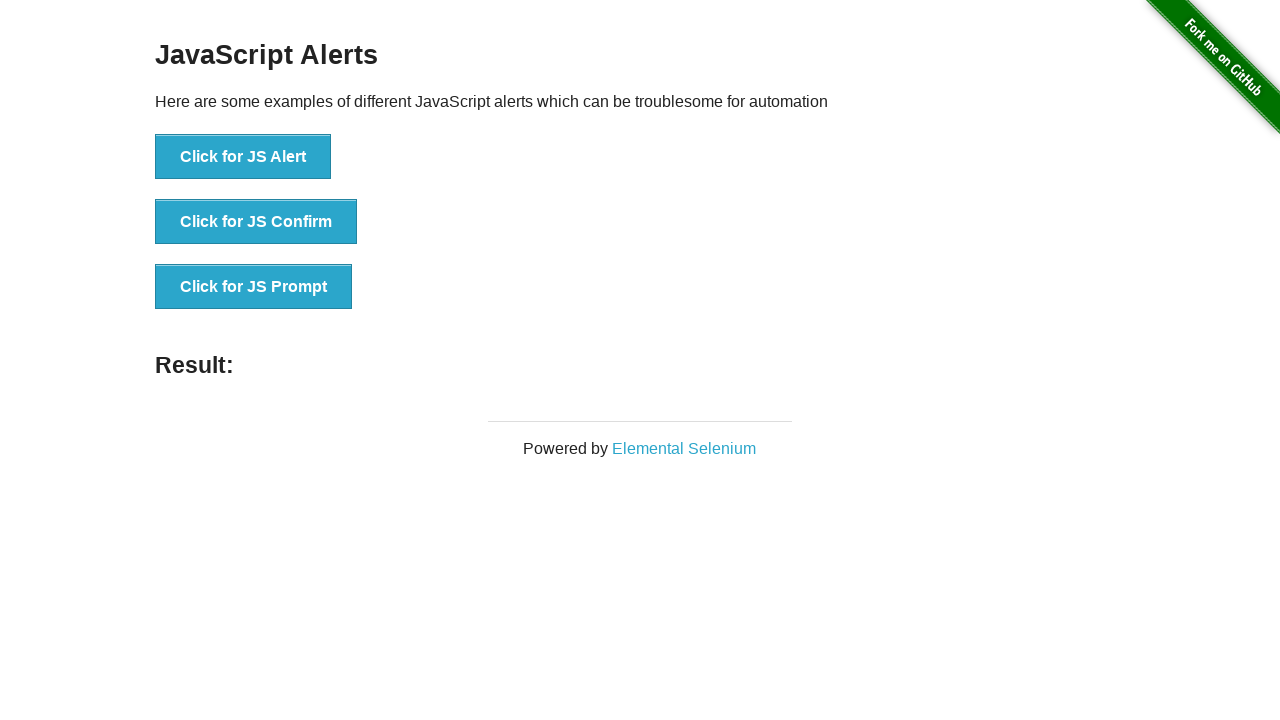

Clicked the third alert button to trigger the prompt at (254, 287) on xpath=//*[@id='content']/div/ul/li[3]/button
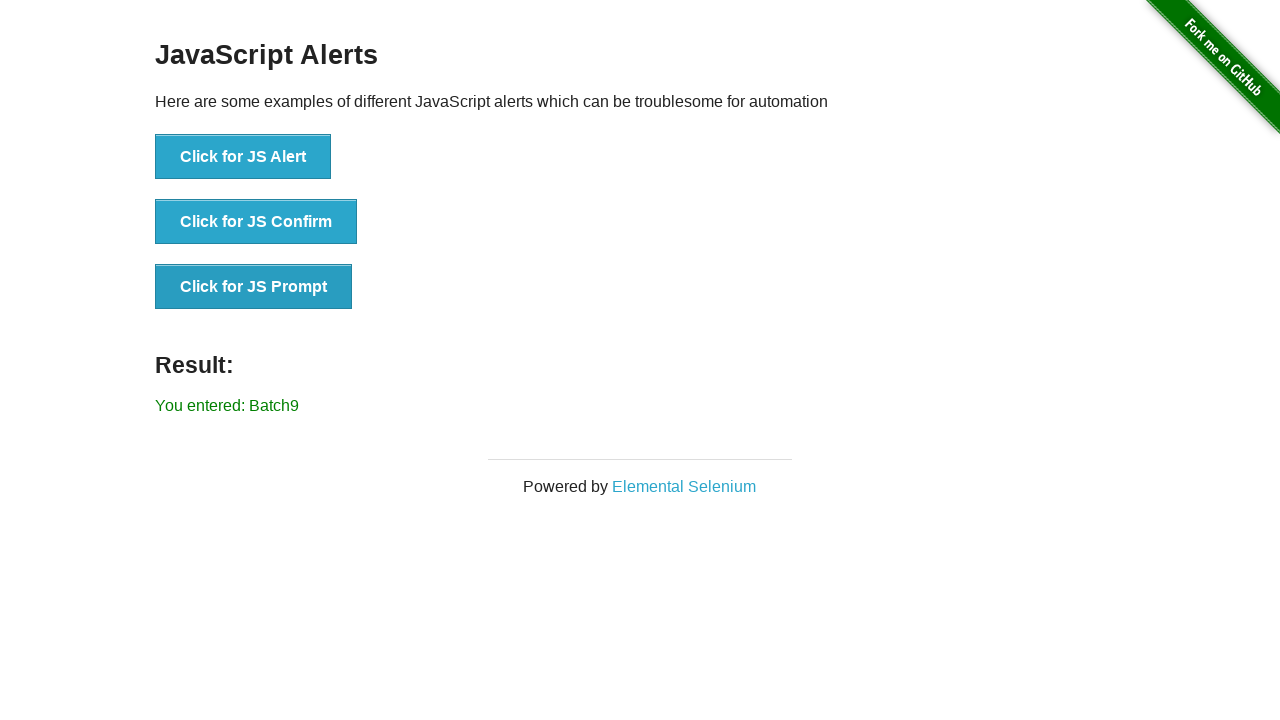

Result element loaded after prompt submission
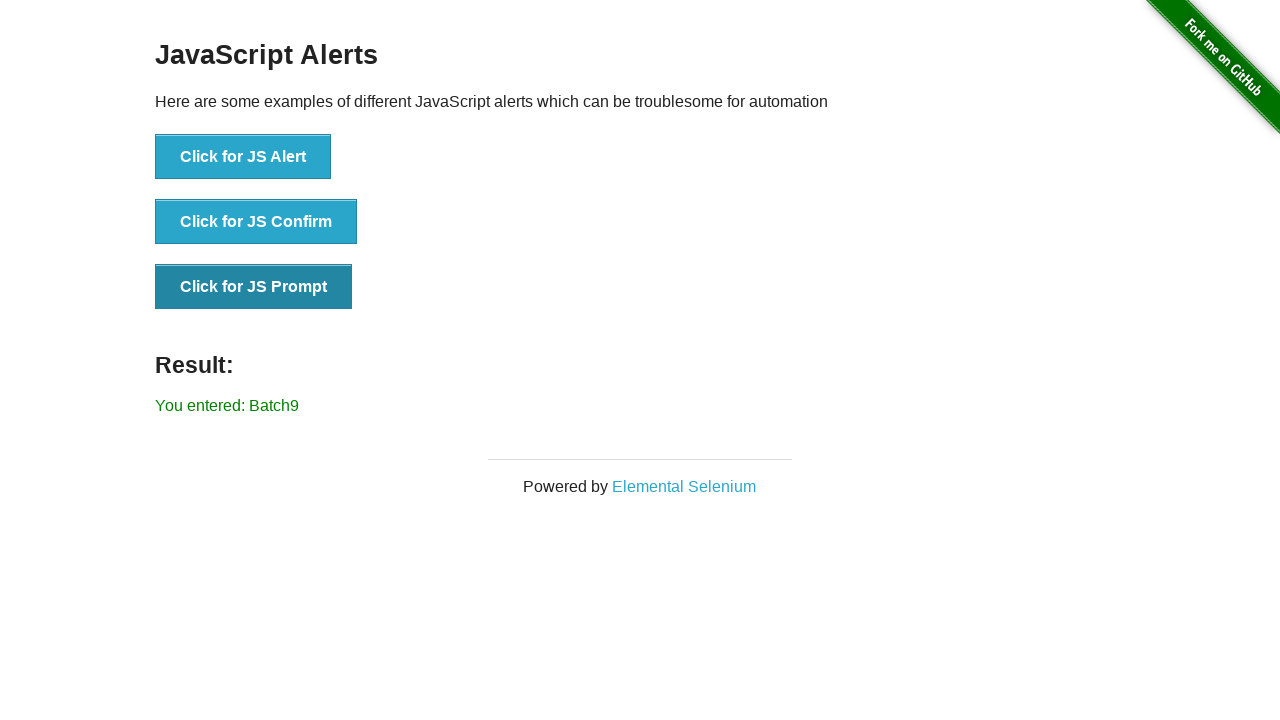

Retrieved result text content
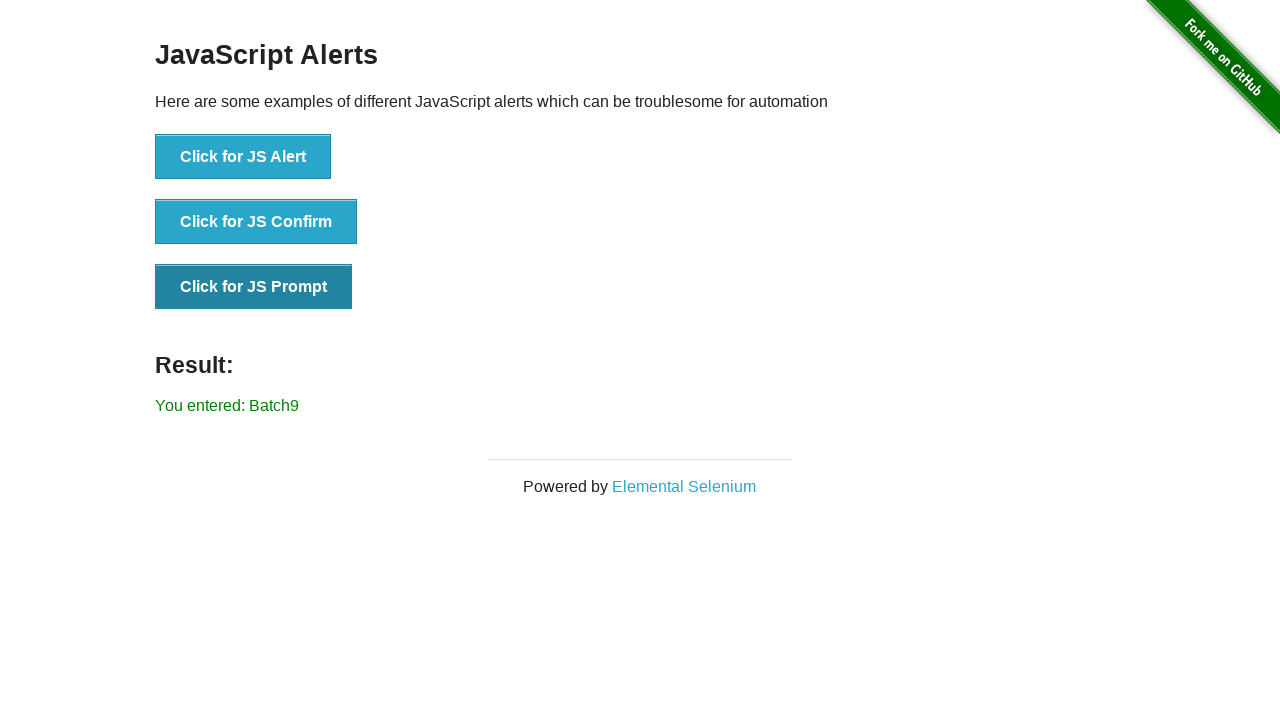

Verified that 'Batch9' appears in the result text
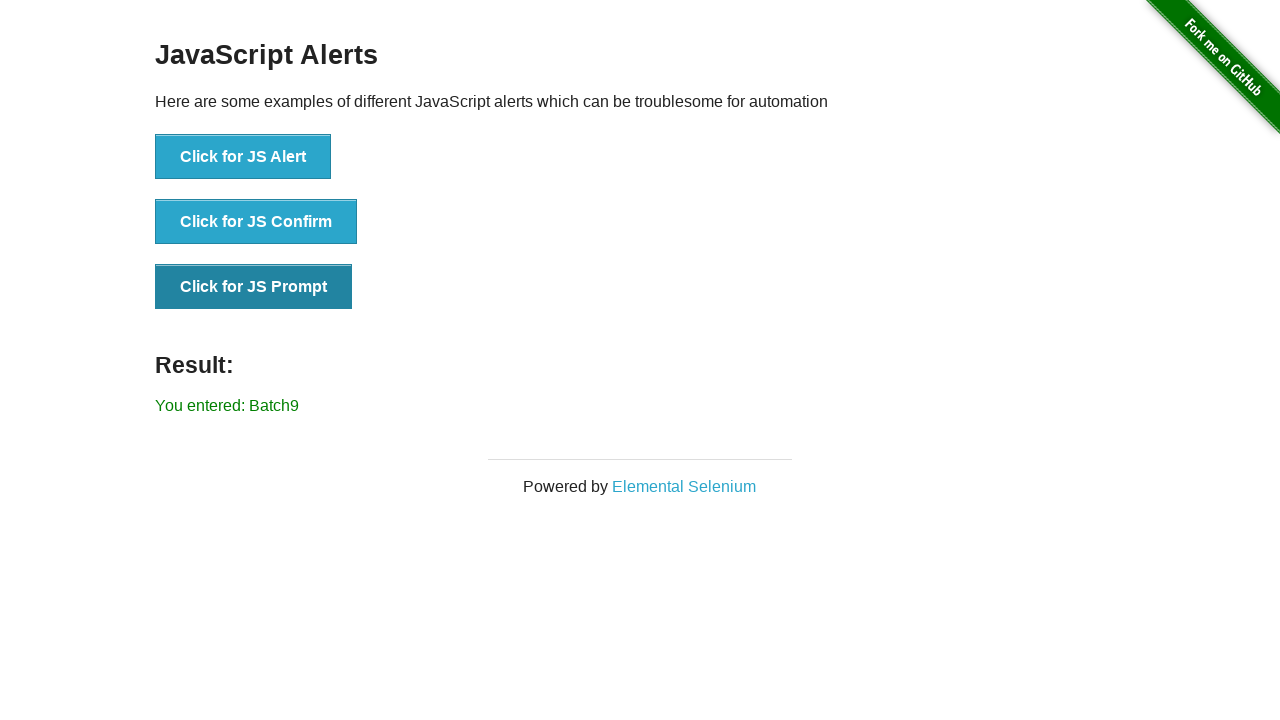

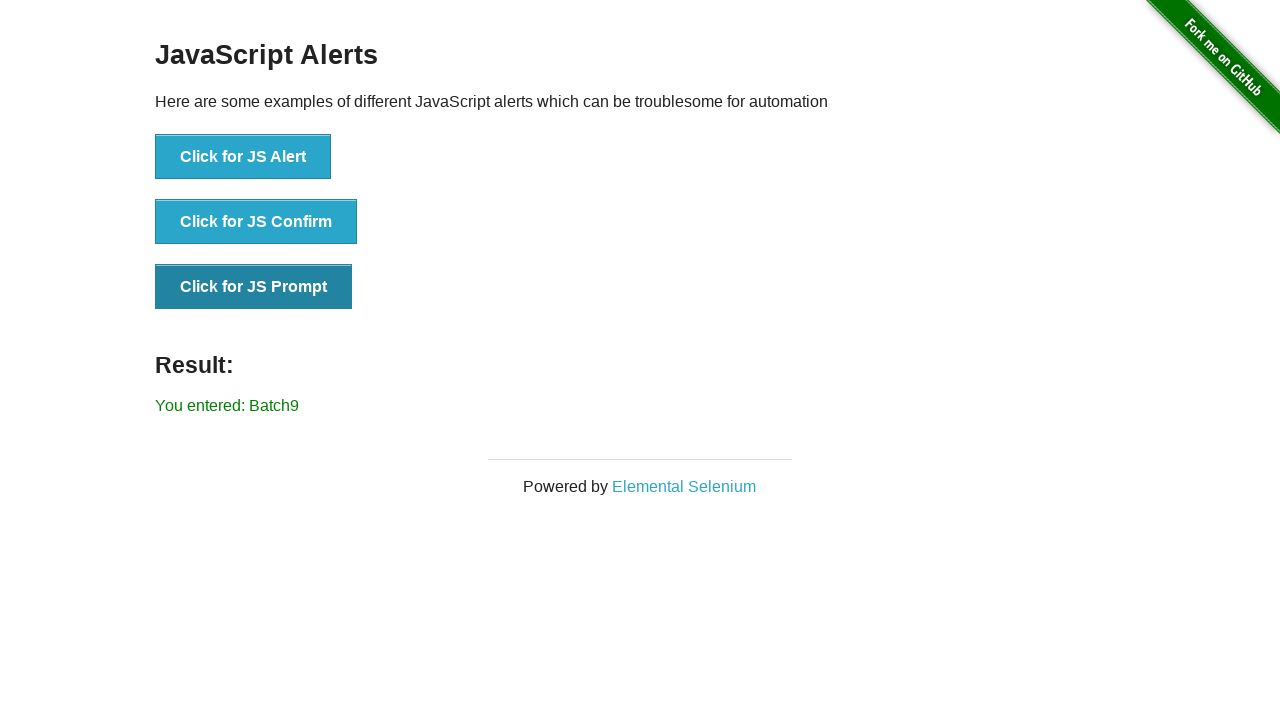